Tests the hidden layer functionality by clicking a green button and verifying that it becomes non-clickable after being covered by a hidden layer

Starting URL: http://www.uitestingplayground.com/hiddenlayers

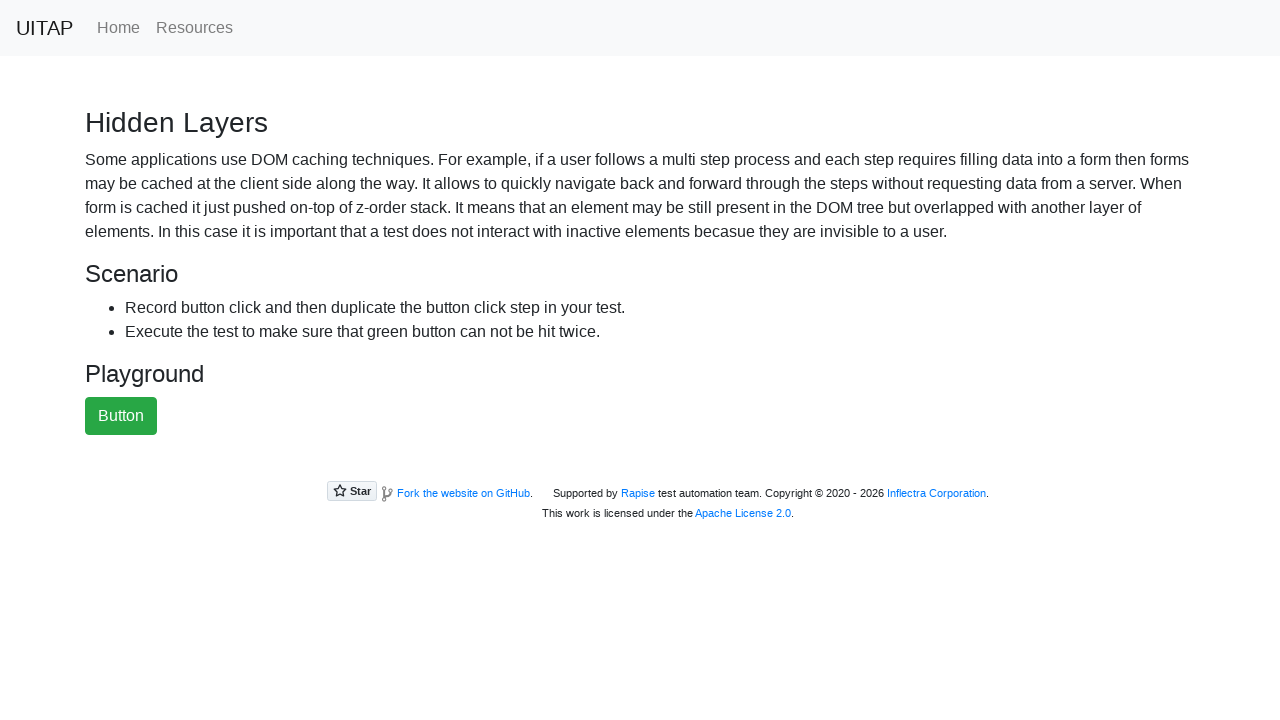

Clicked the green button at (121, 416) on #greenButton
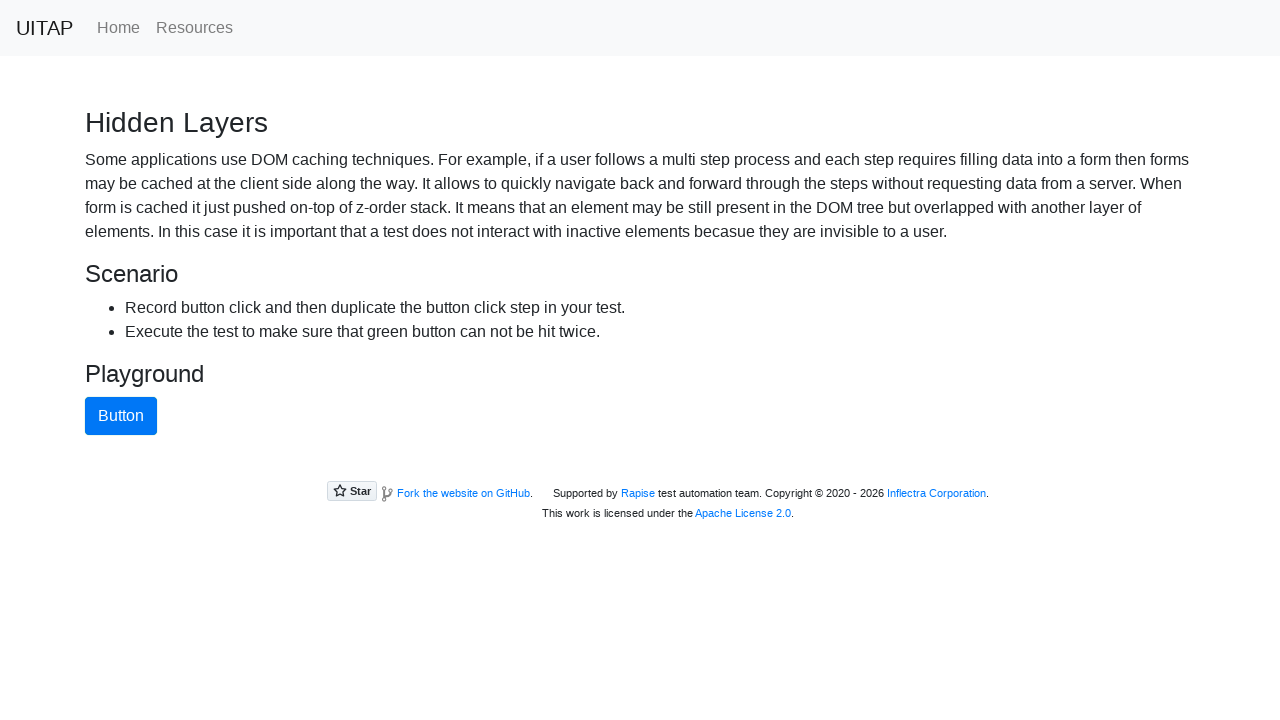

Verified green button still exists in DOM after being covered
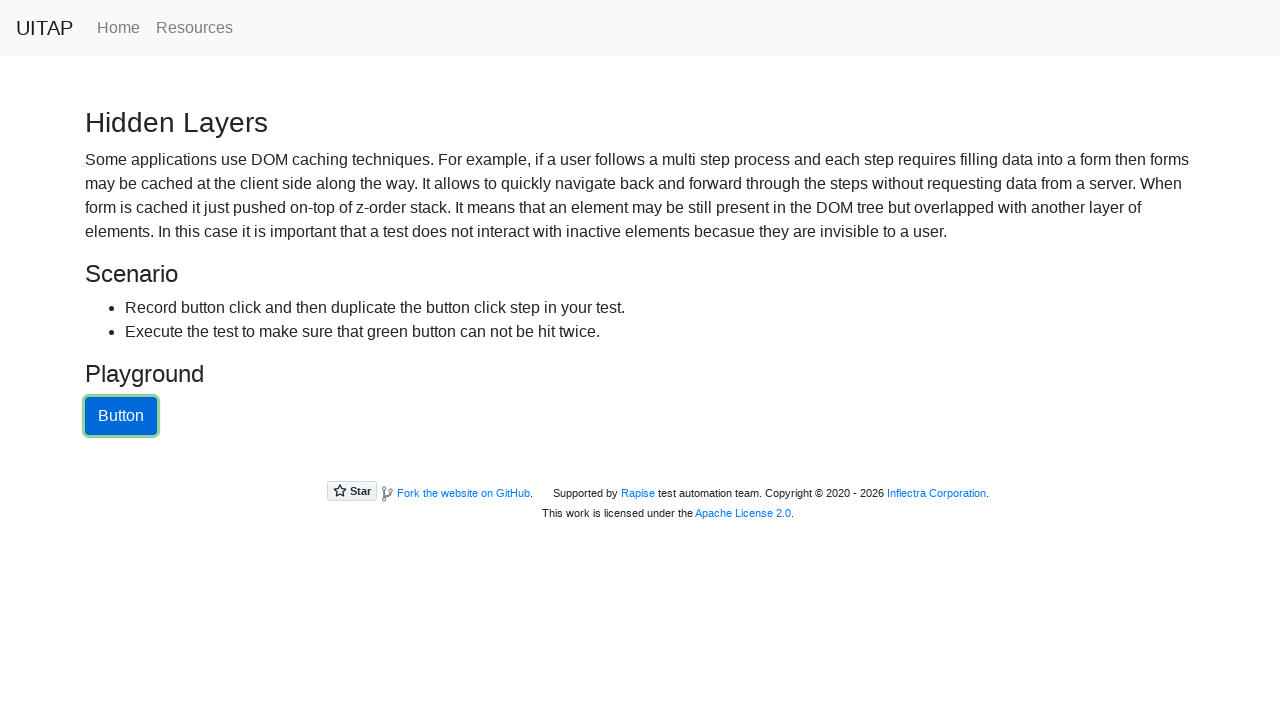

Verified blue layer (hidden layer) is covering the green button
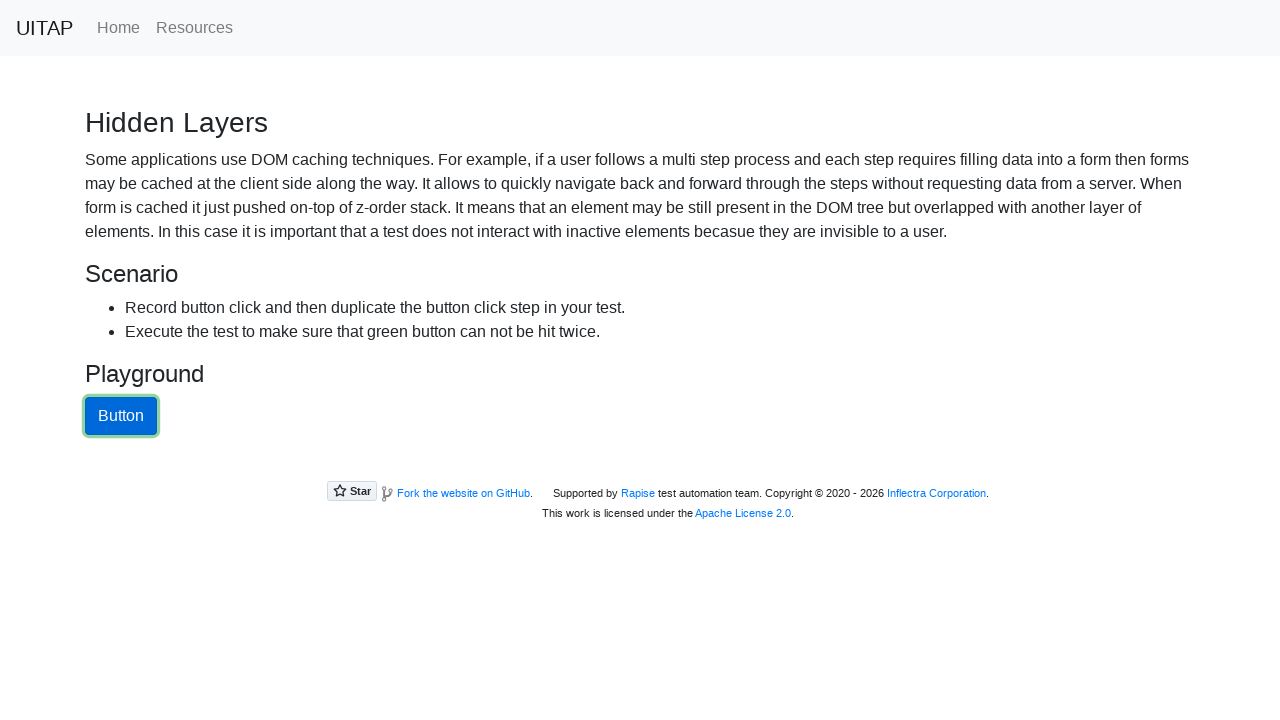

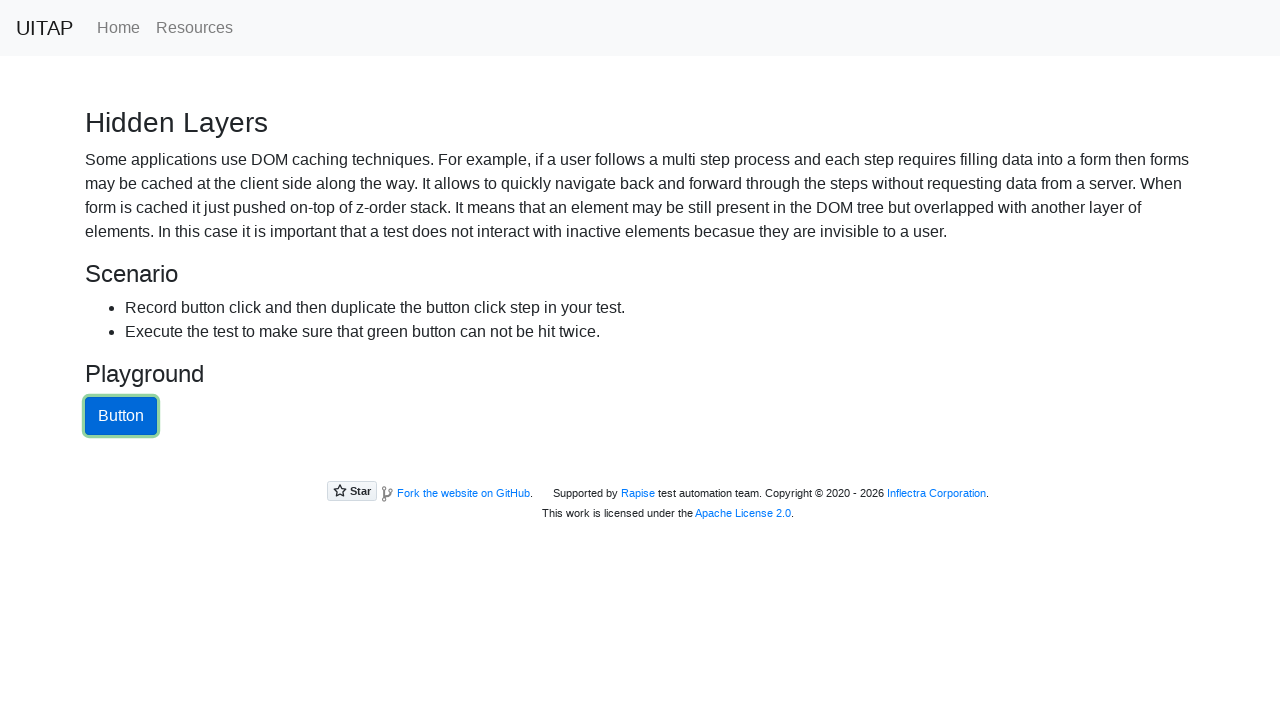